Tests the search functionality of an e-commerce site by searching for "phone" and verifying that products are found in the search results

Starting URL: https://www.testotomasyonu.com

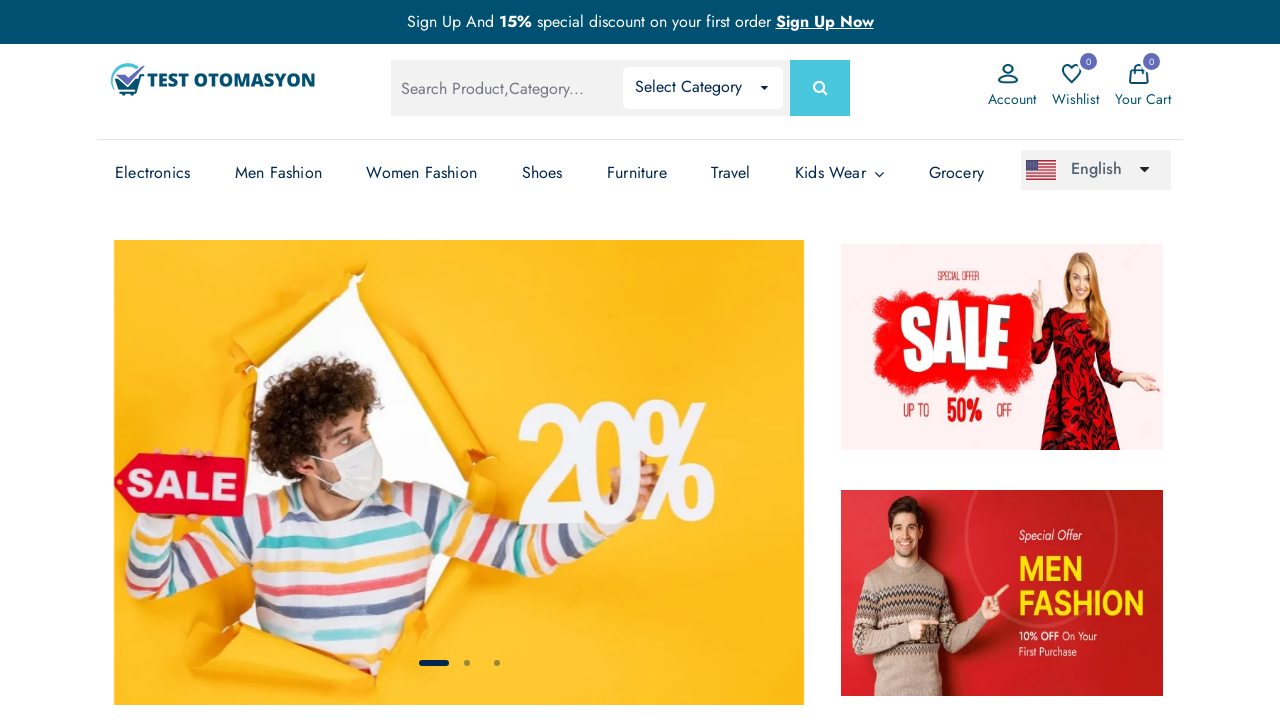

Filled search input with 'phone' on .search-input
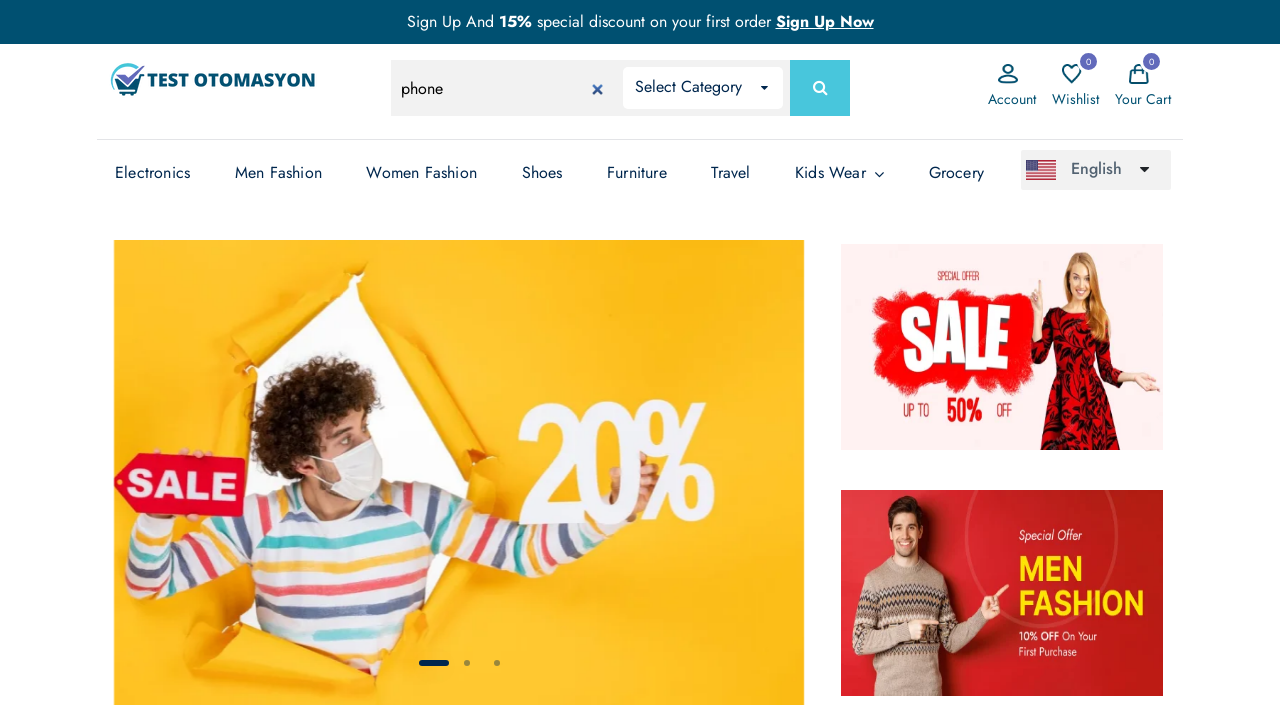

Pressed Enter to submit search on .search-input
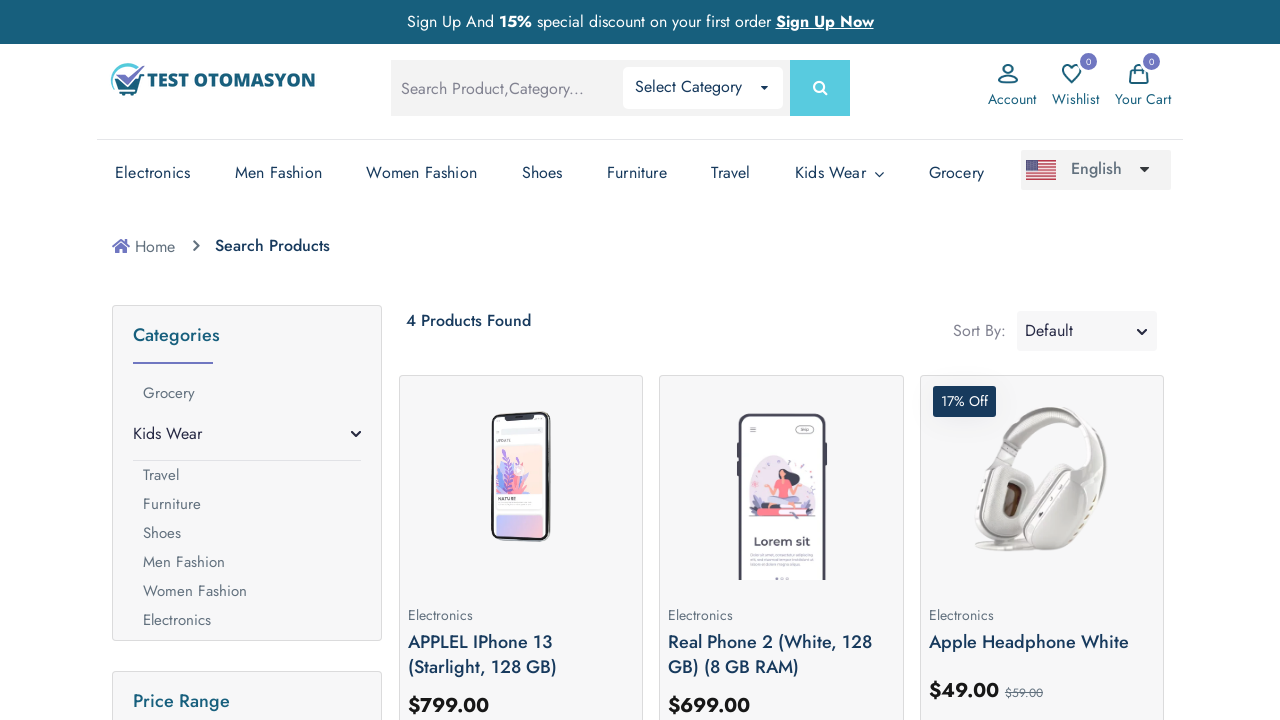

Search results loaded - product count element appeared
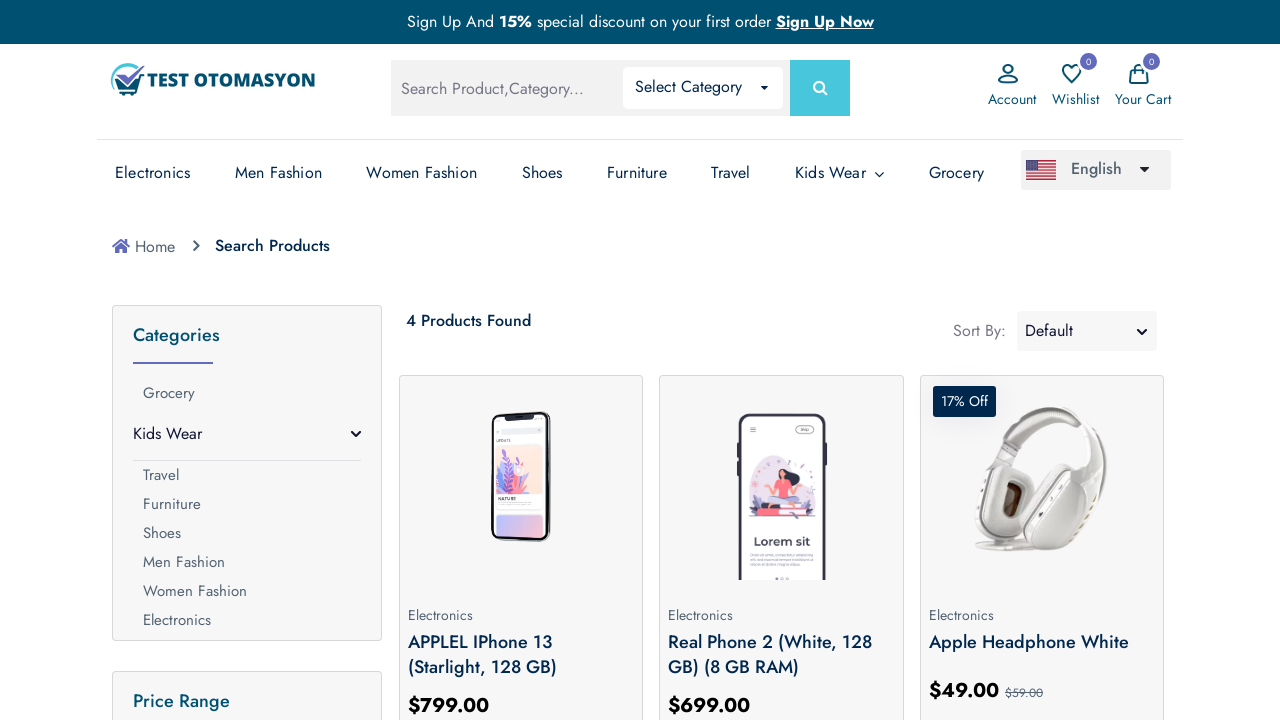

Retrieved product count text: '4 Products Found'
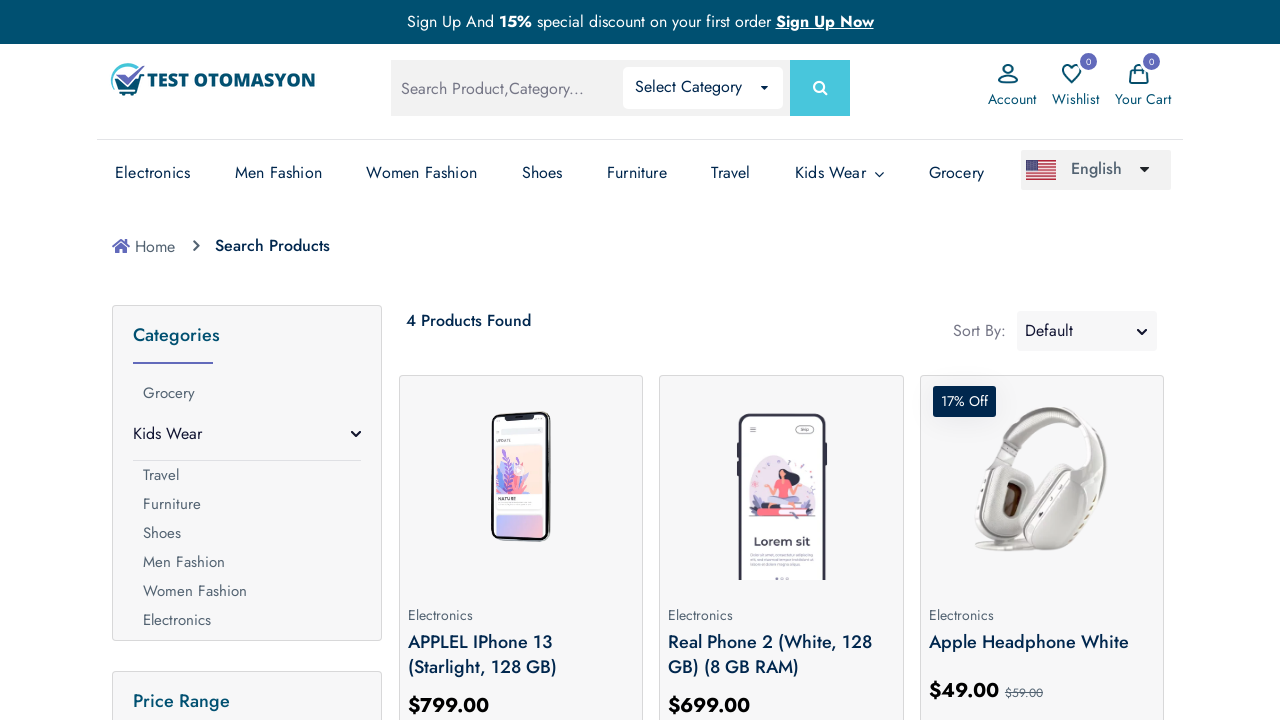

Extracted product count: 4 products found
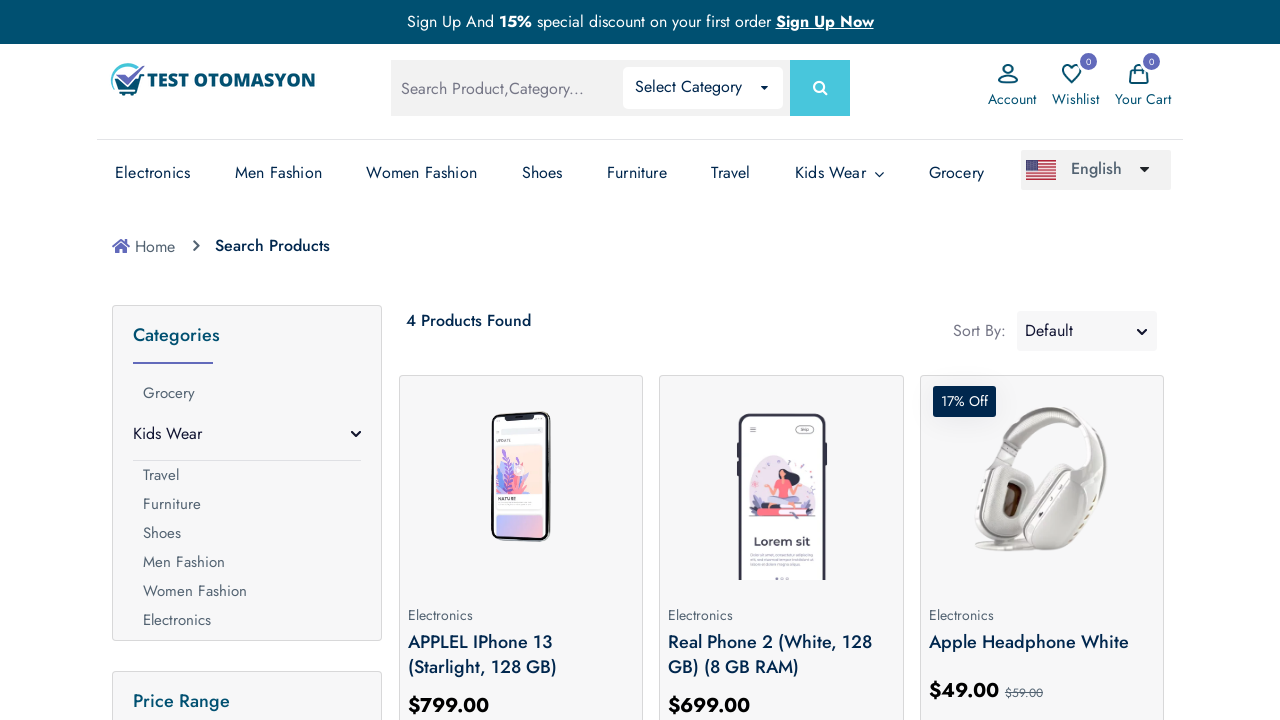

Assertion passed: 4 products found for 'phone' search
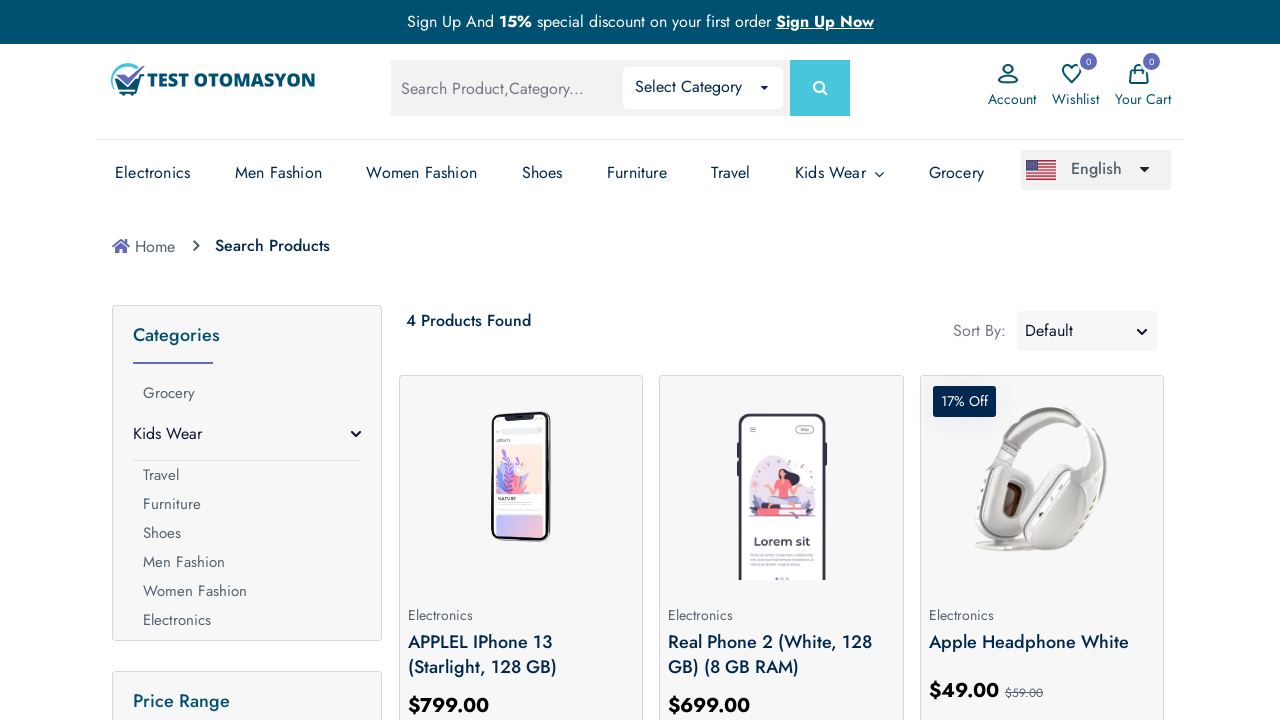

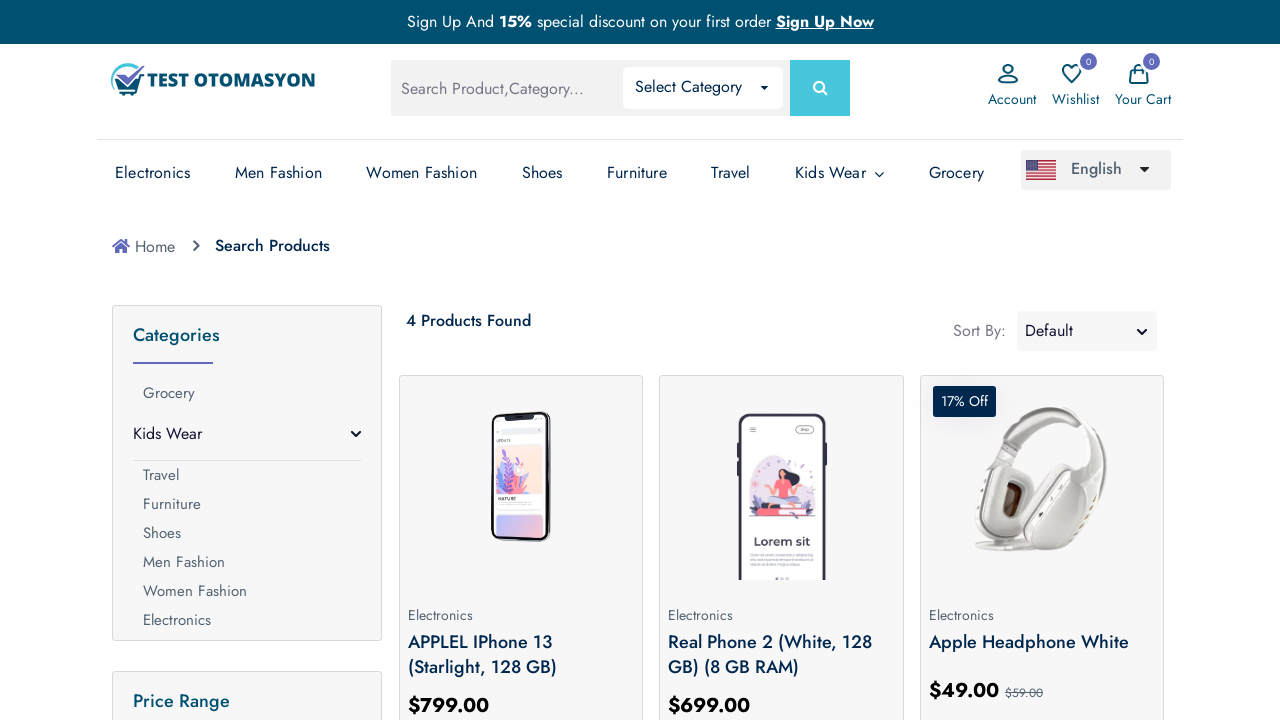